Navigates to Maven Repository website and scrolls to the footer element at the bottom of the page

Starting URL: https://mvnrepository.com/

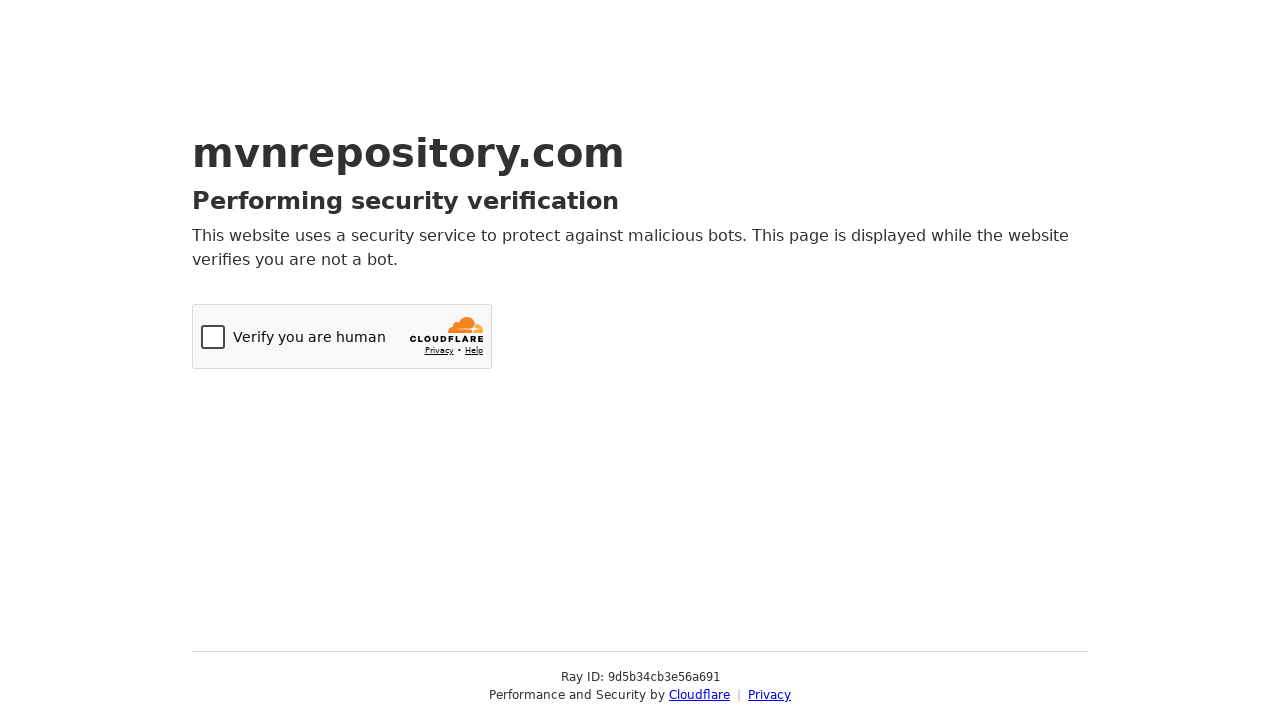

Navigated to Maven Repository website
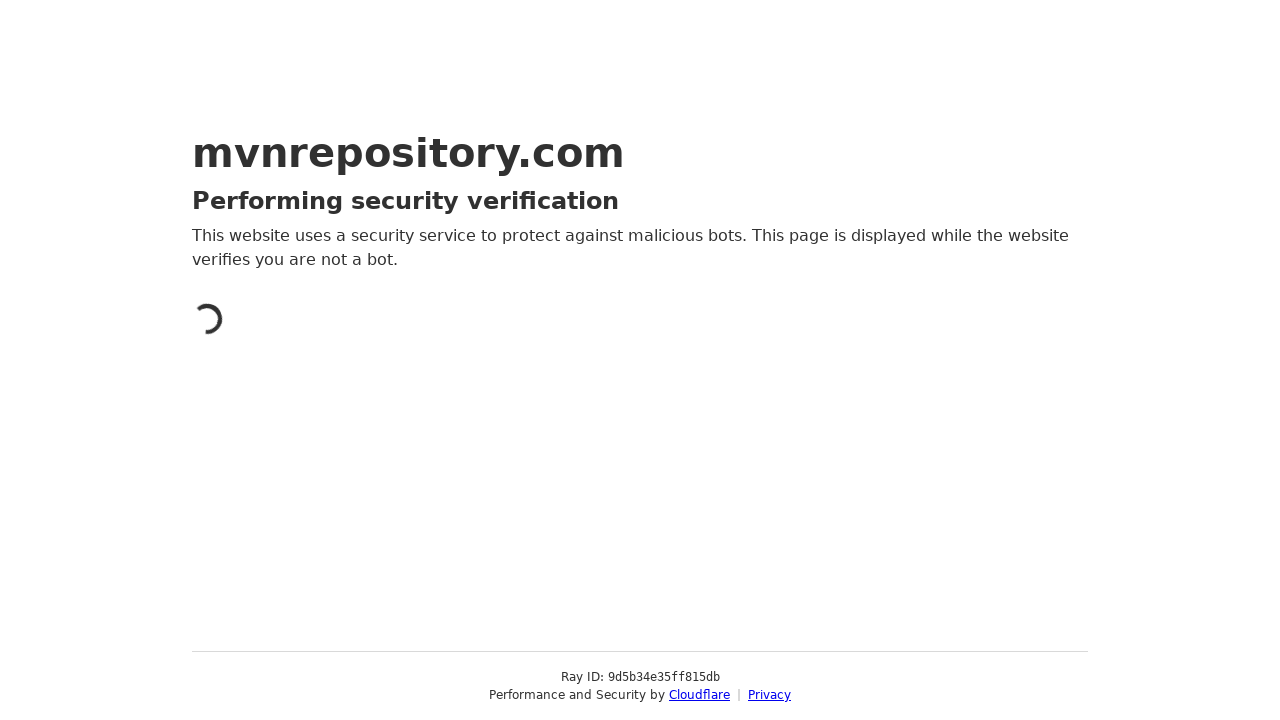

Located footer element
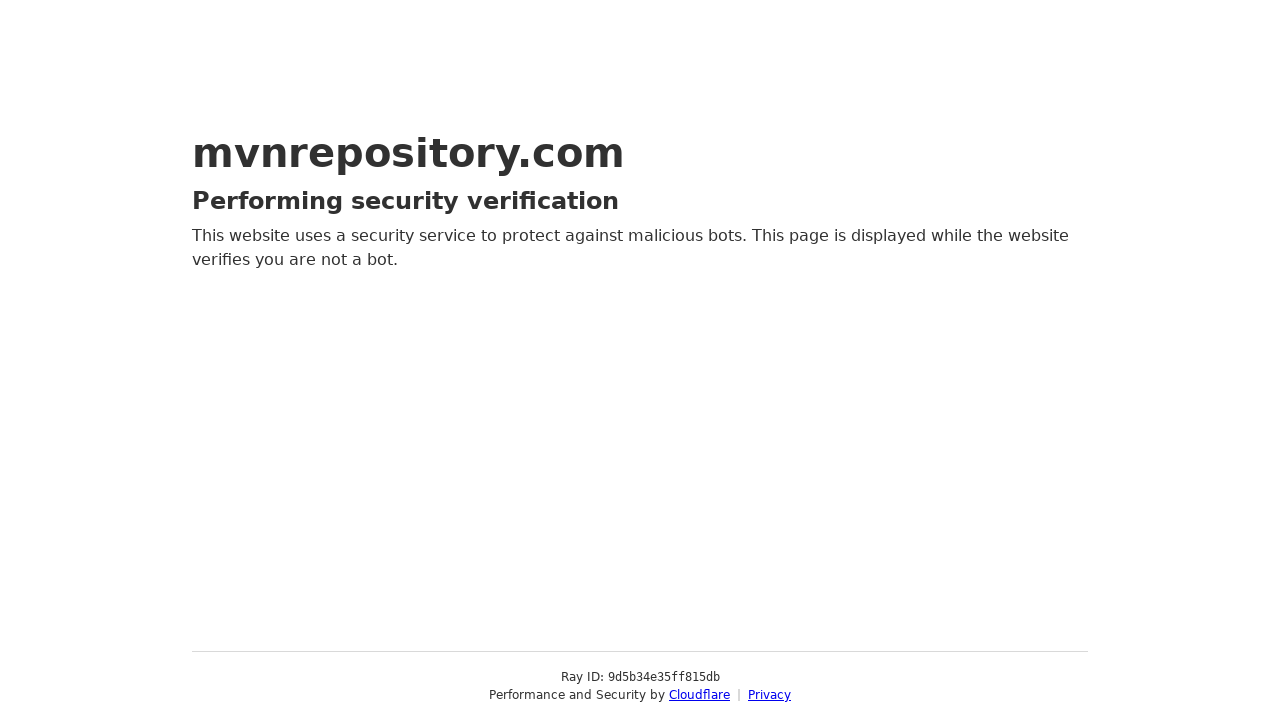

Scrolled to footer element at bottom of page
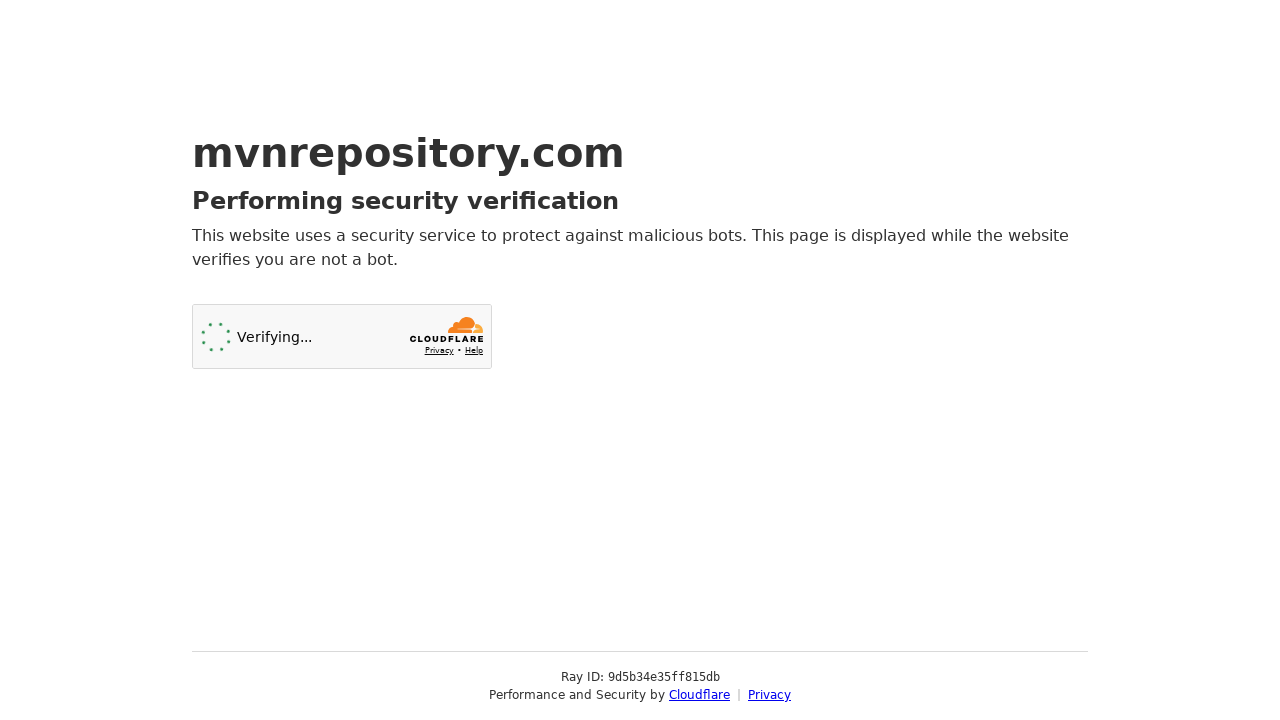

Waited for footer element to be fully visible
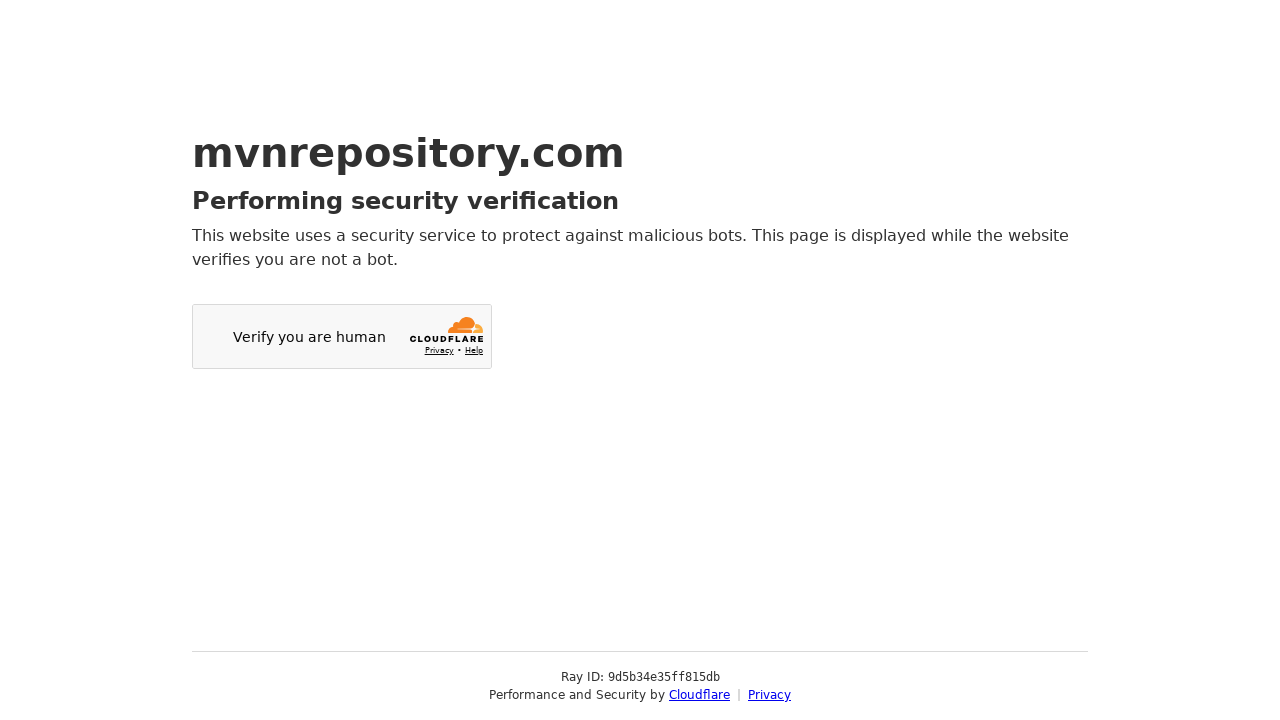

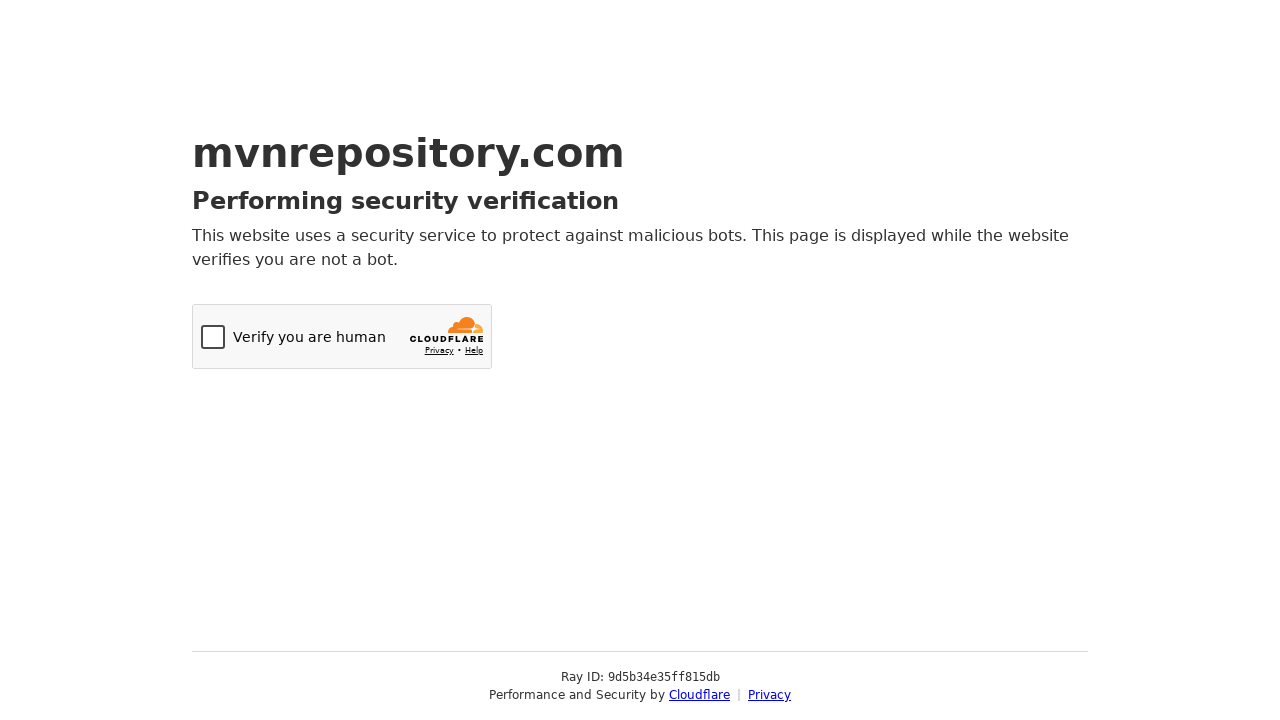